Tests sorting the Due column in descending order by clicking the column header twice and verifying the values are sorted in reverse order.

Starting URL: http://the-internet.herokuapp.com/tables

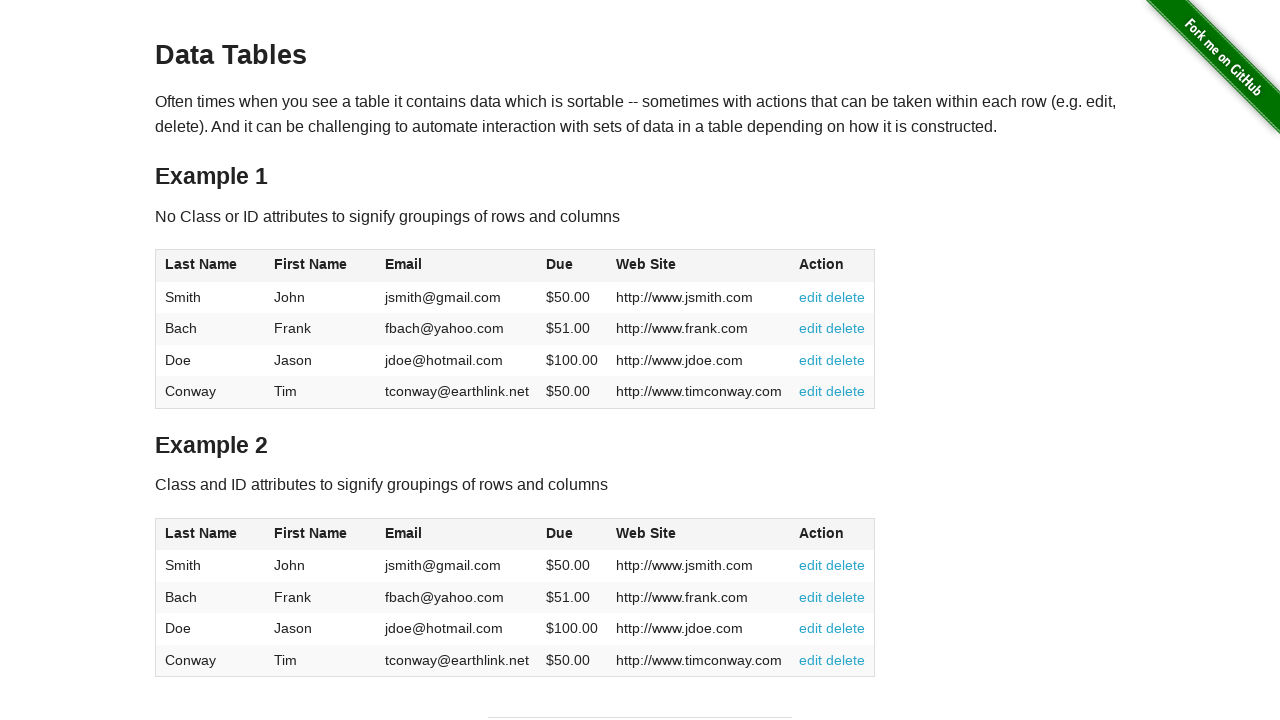

Clicked Due column header (4th column) for first time to initiate sort at (572, 266) on #table1 thead tr th:nth-child(4)
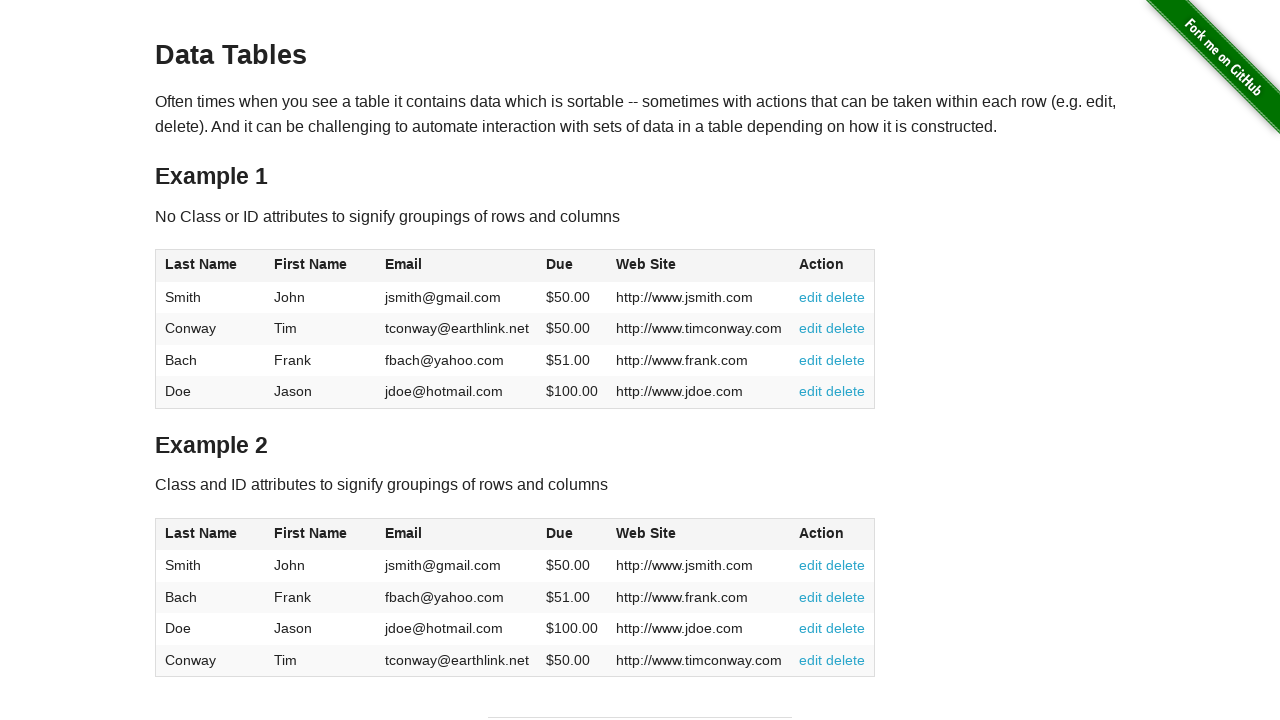

Clicked Due column header again to sort in descending order at (572, 266) on #table1 thead tr th:nth-child(4)
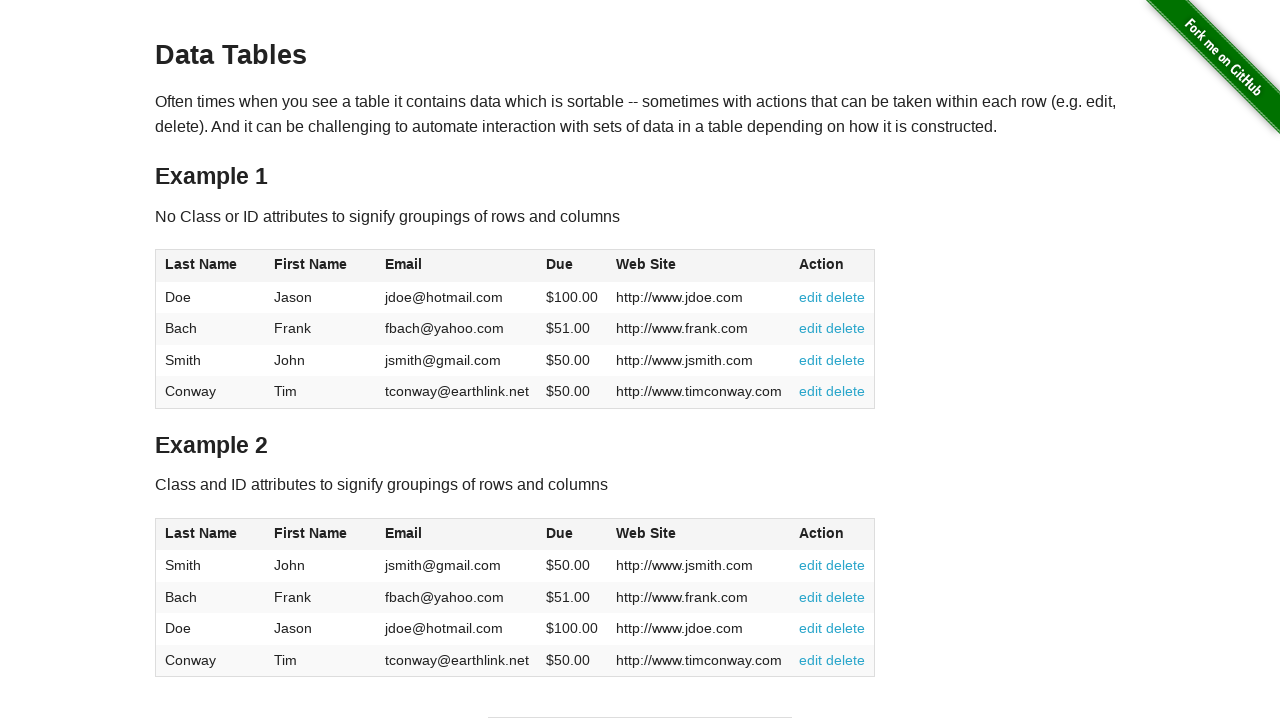

Waited for Due column data to load in table body
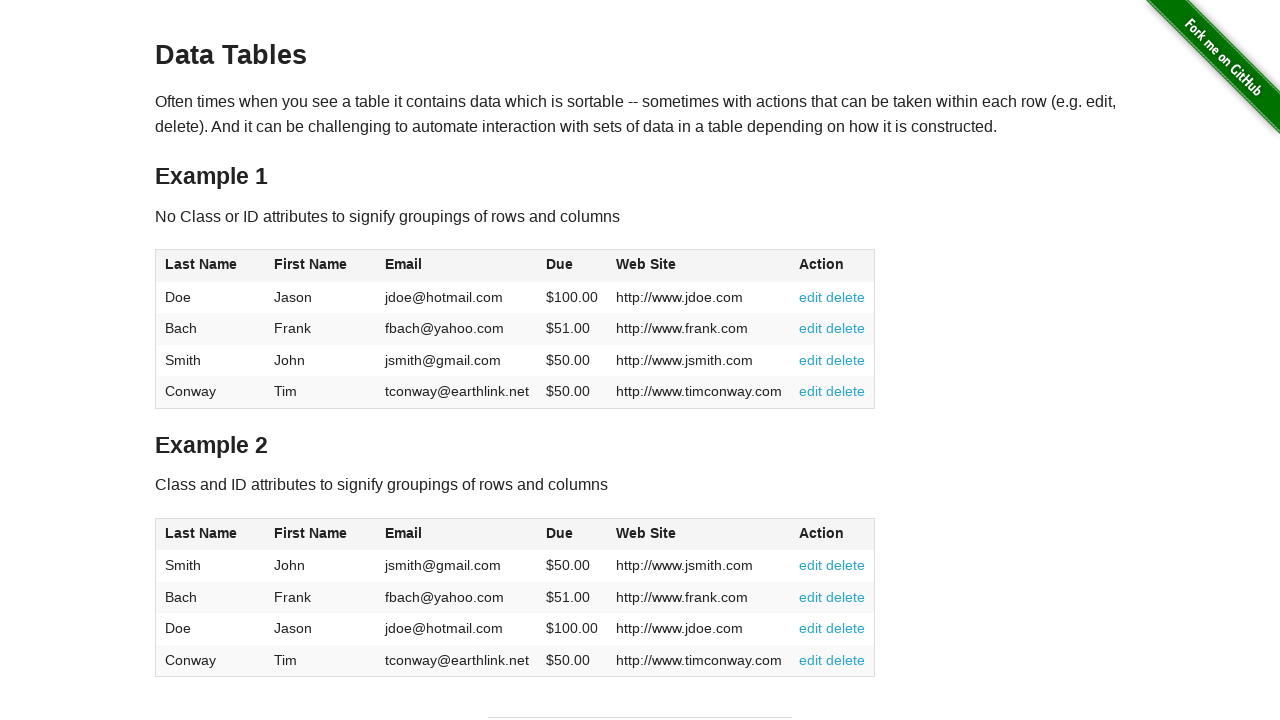

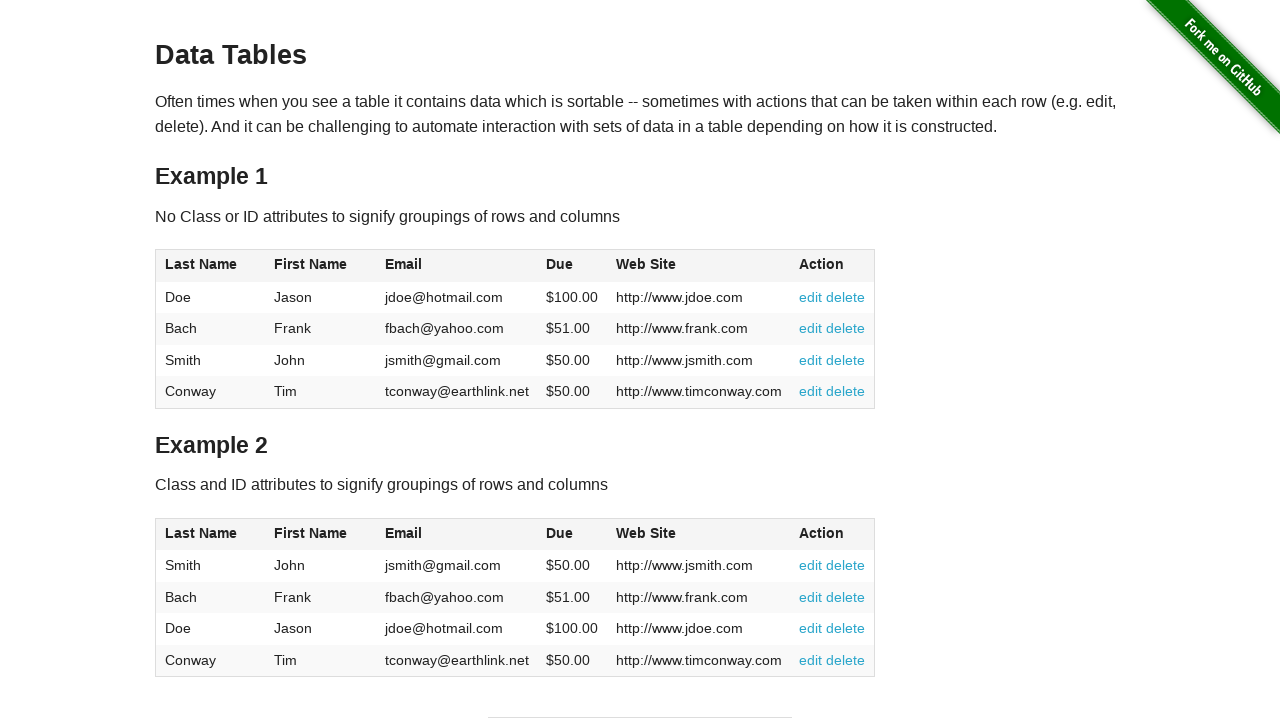